Tests checkbox functionality by navigating to checkboxes page and toggling checkbox states

Starting URL: https://the-internet.herokuapp.com/

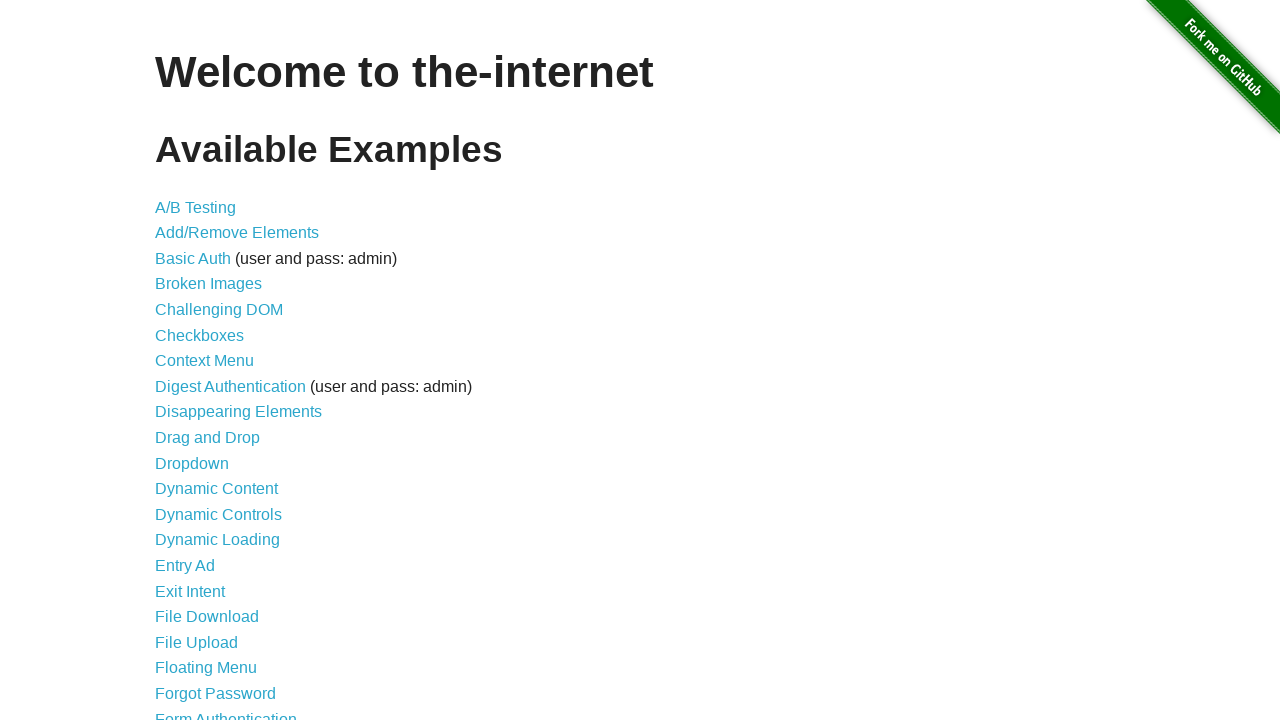

Clicked on Checkboxes link to navigate to checkboxes page at (200, 335) on a[href='/checkboxes']
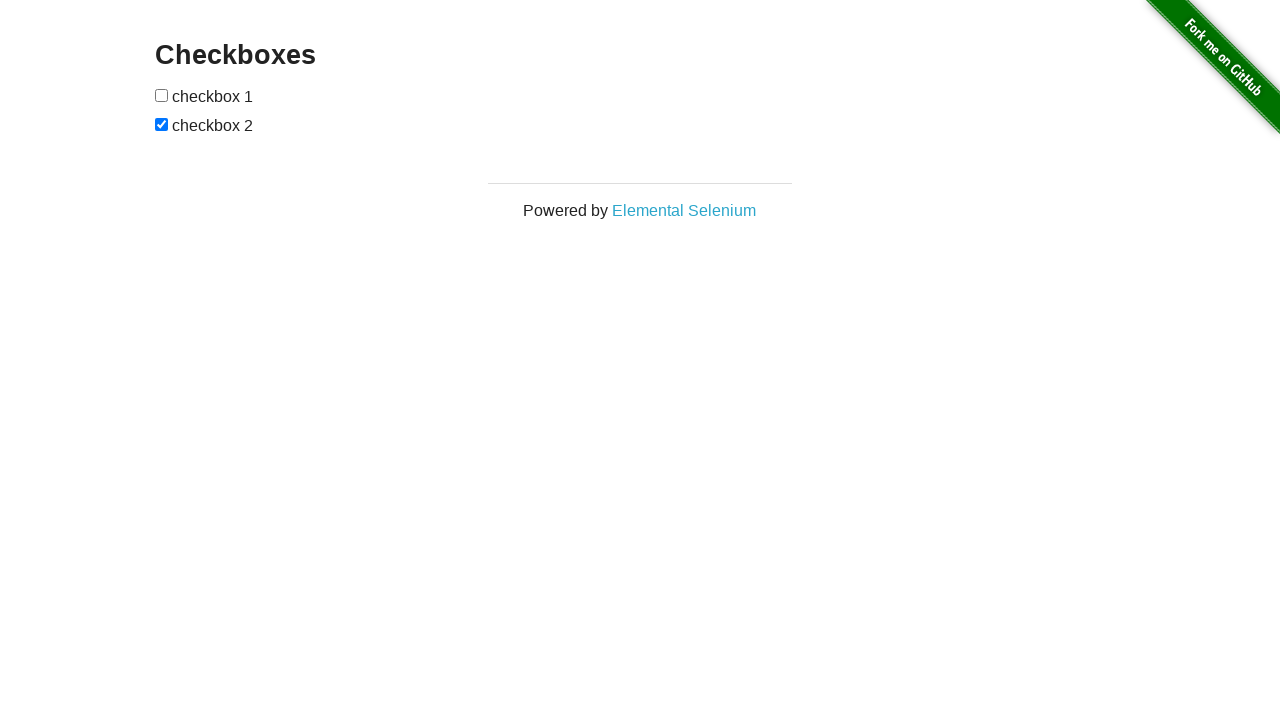

Checkboxes page loaded successfully
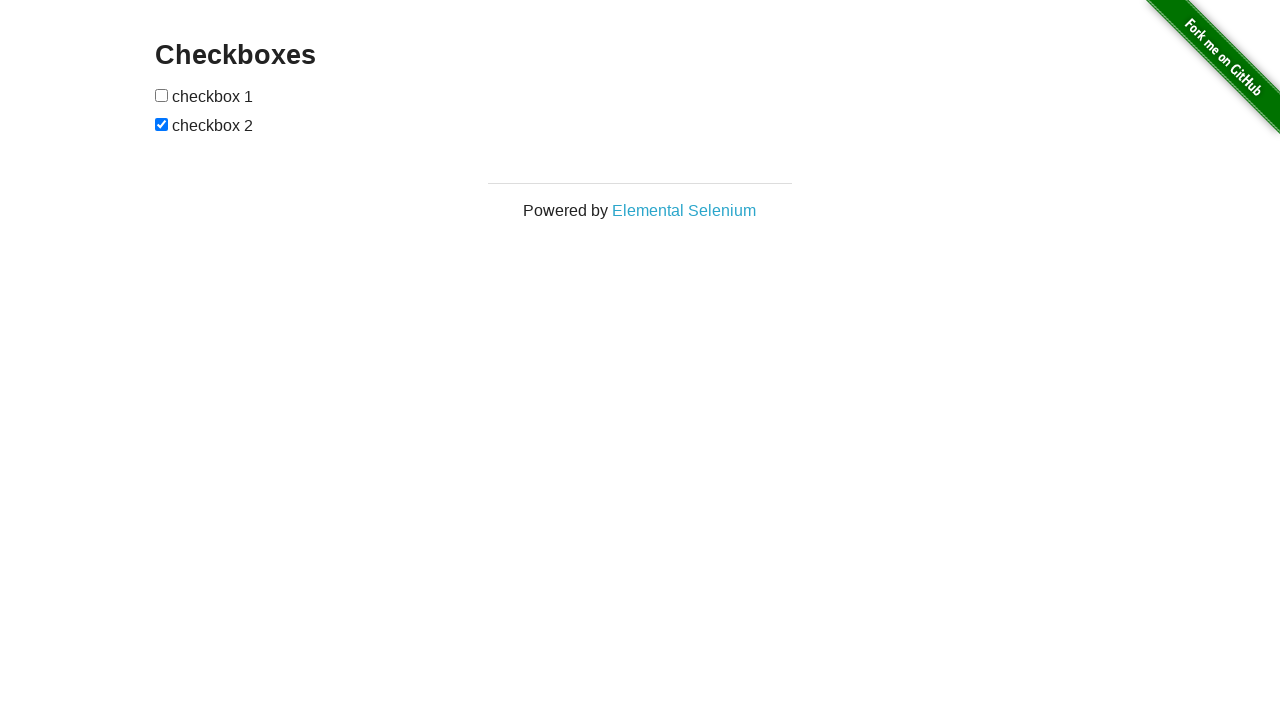

Clicked on first checkbox to toggle its state at (162, 95) on input[type='checkbox'] >> nth=0
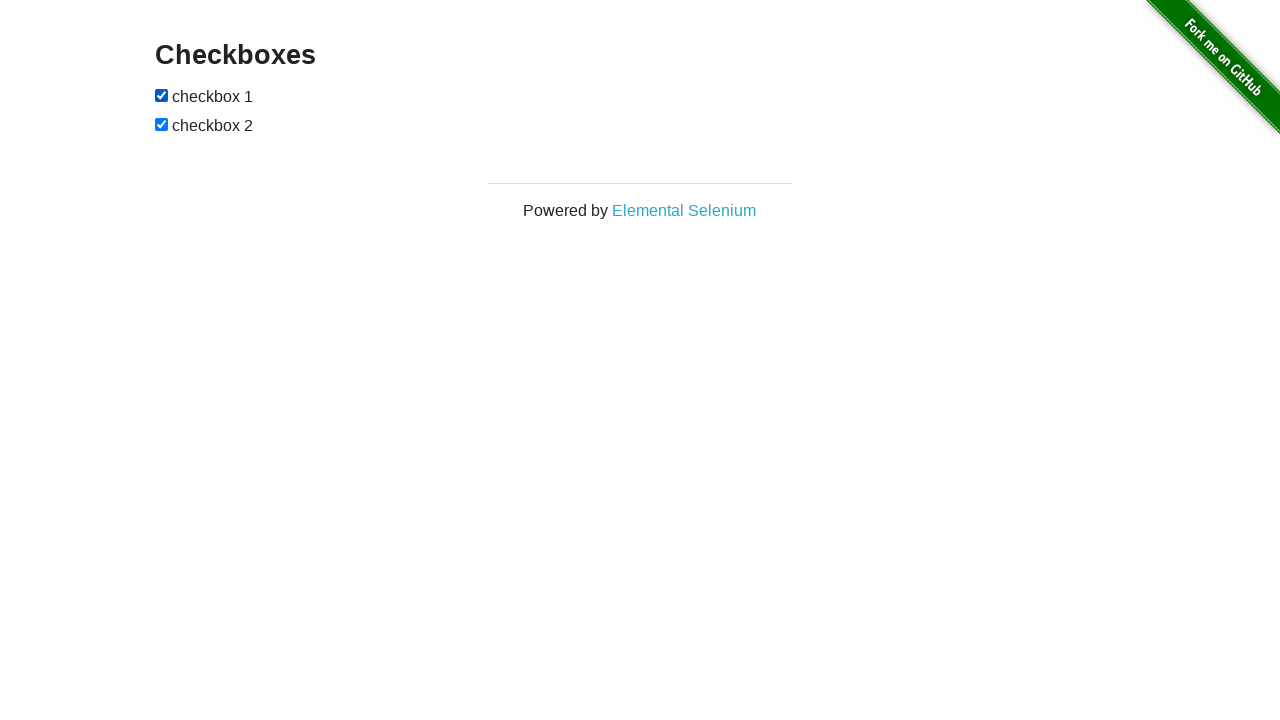

Clicked on second checkbox to toggle its state at (162, 124) on input[type='checkbox'] >> nth=1
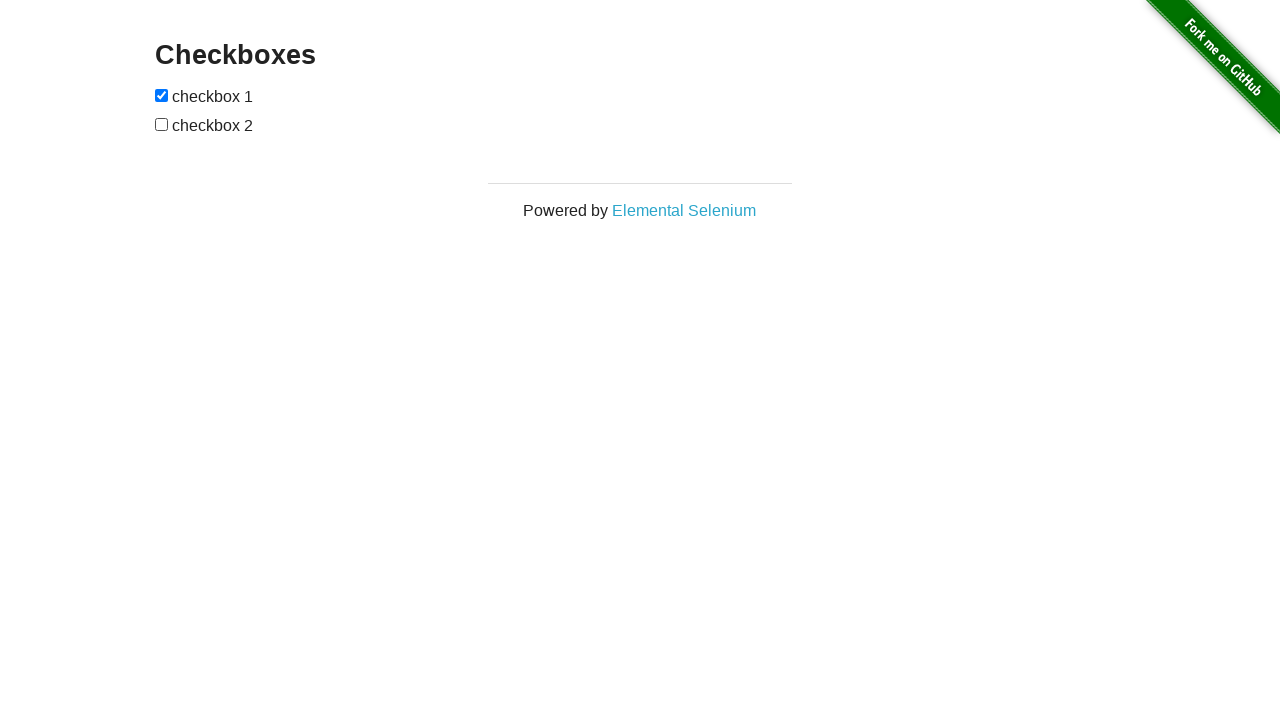

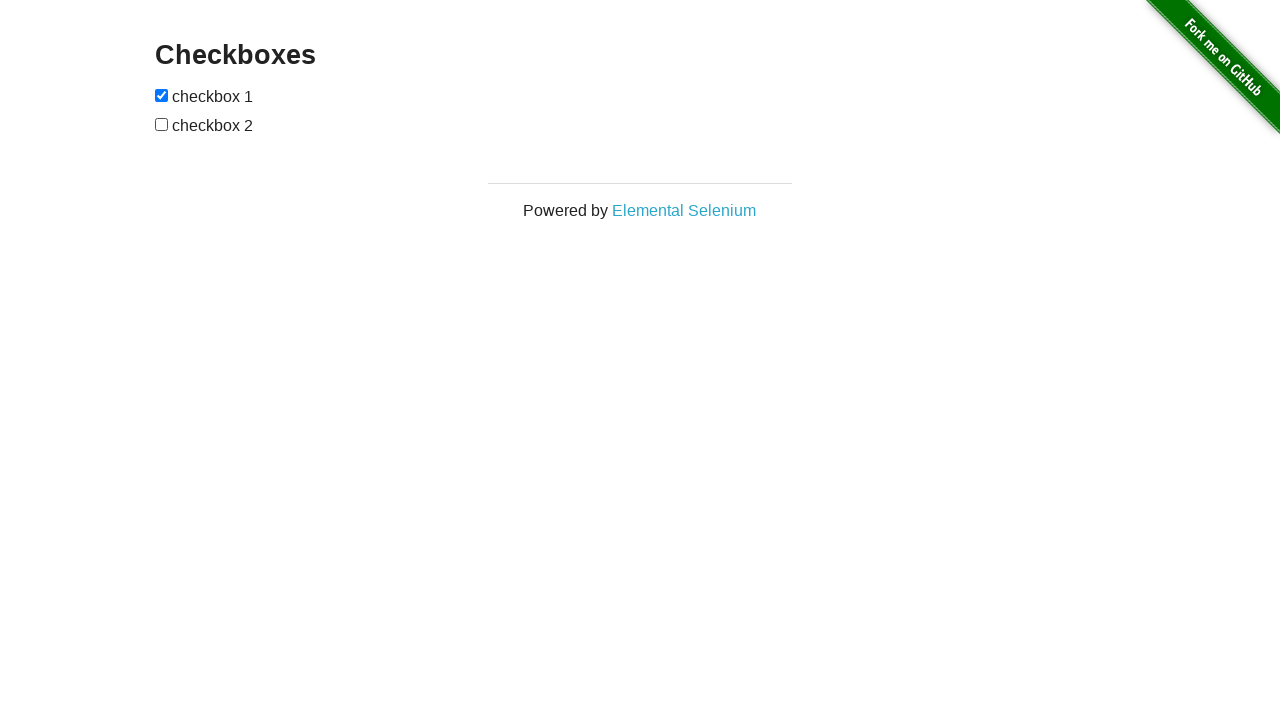